Tests filtering to display only completed todo items

Starting URL: https://demo.playwright.dev/todomvc

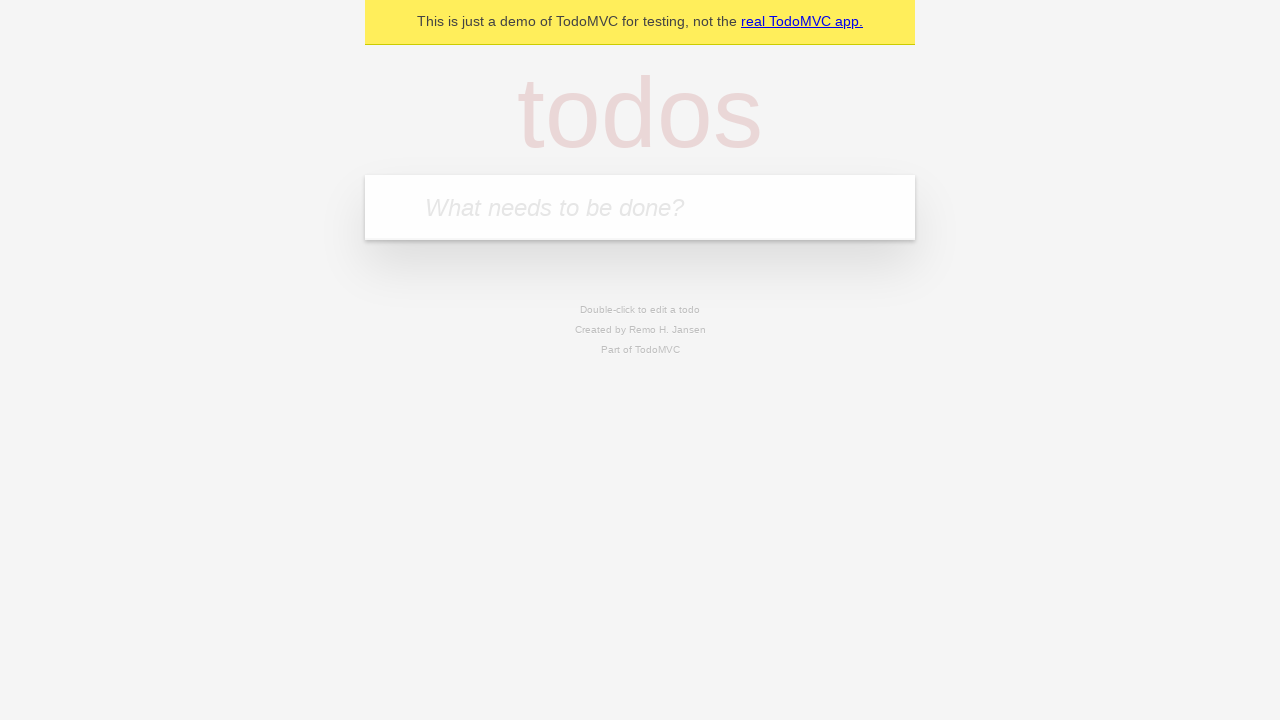

Filled todo input with 'buy some cheese' on internal:attr=[placeholder="What needs to be done?"i]
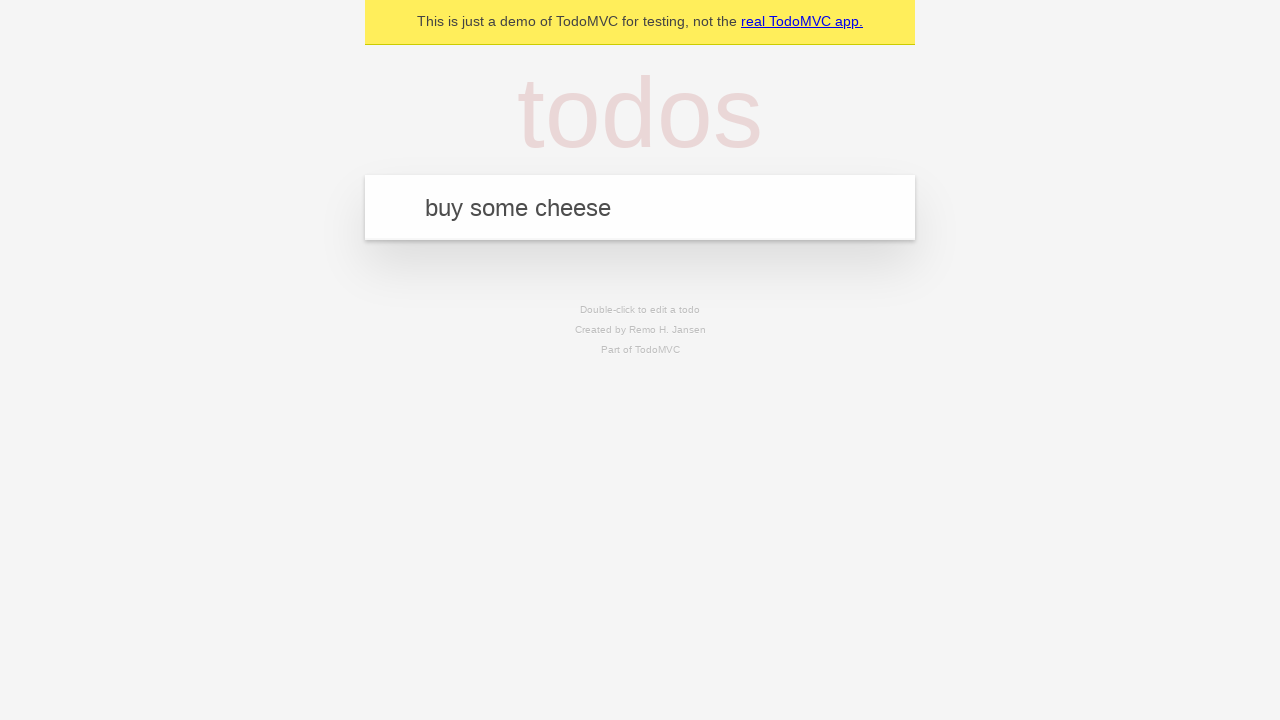

Pressed Enter to create first todo item on internal:attr=[placeholder="What needs to be done?"i]
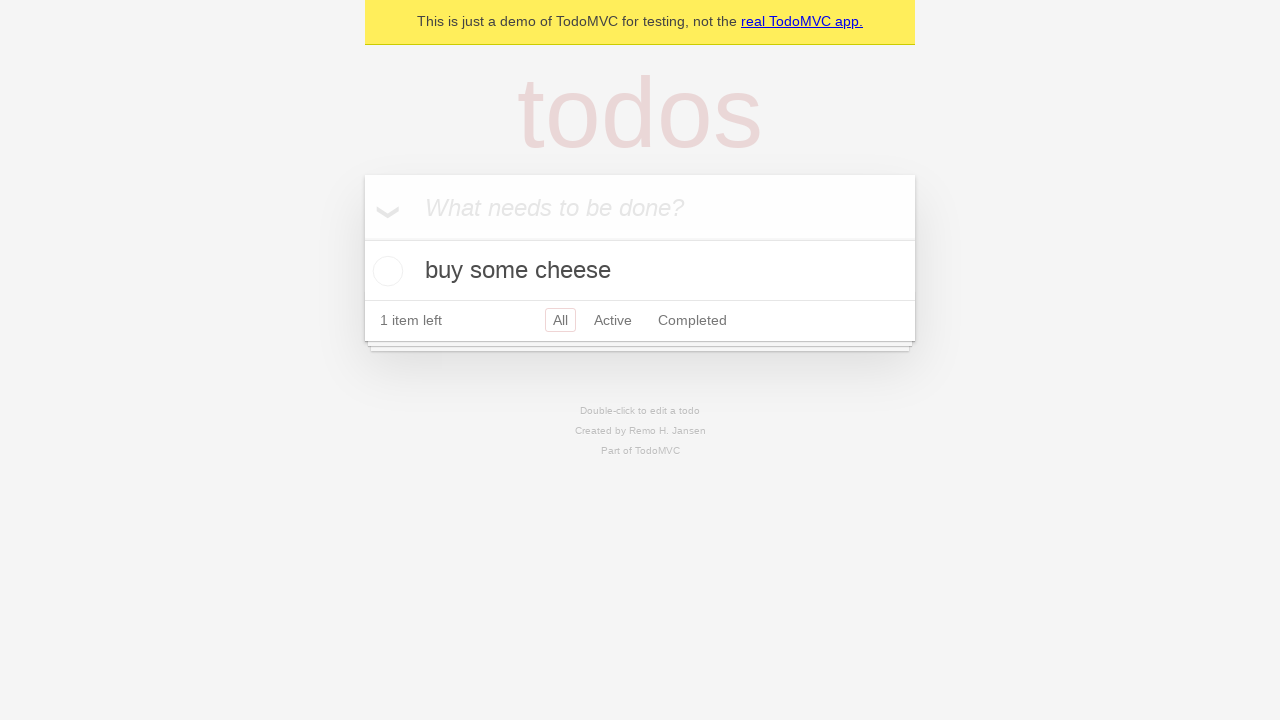

Filled todo input with 'feed the cat' on internal:attr=[placeholder="What needs to be done?"i]
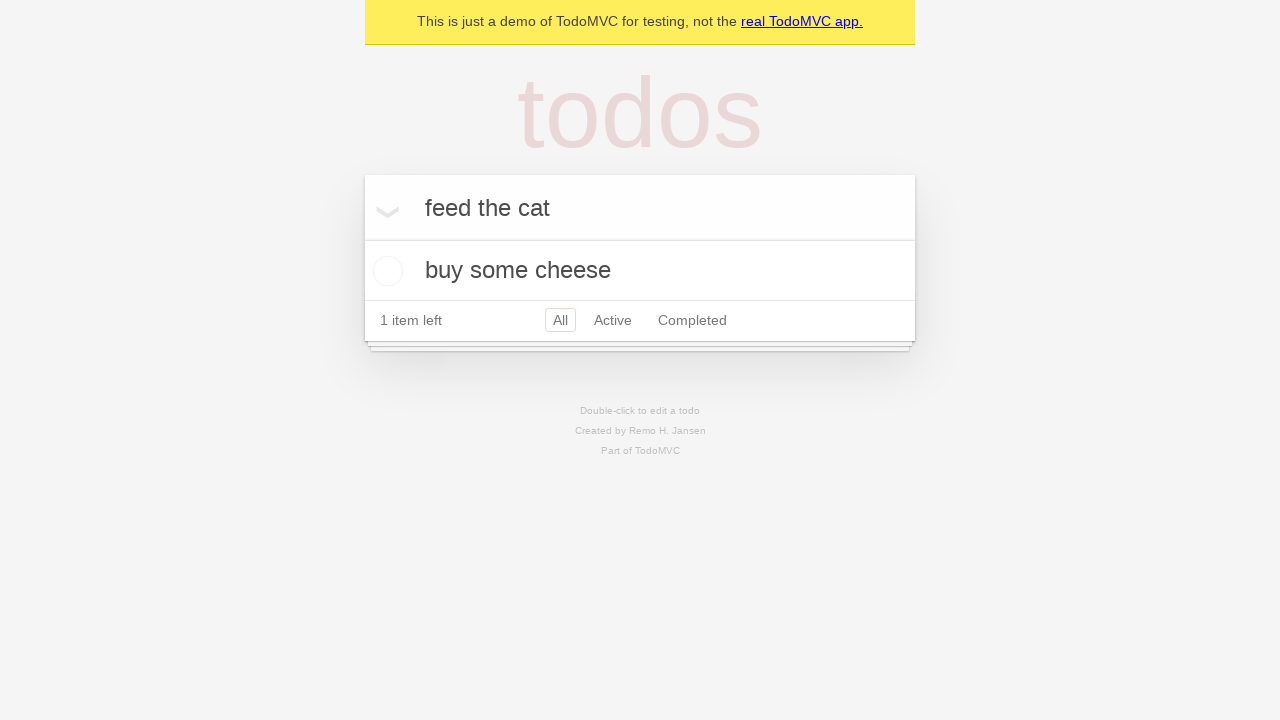

Pressed Enter to create second todo item on internal:attr=[placeholder="What needs to be done?"i]
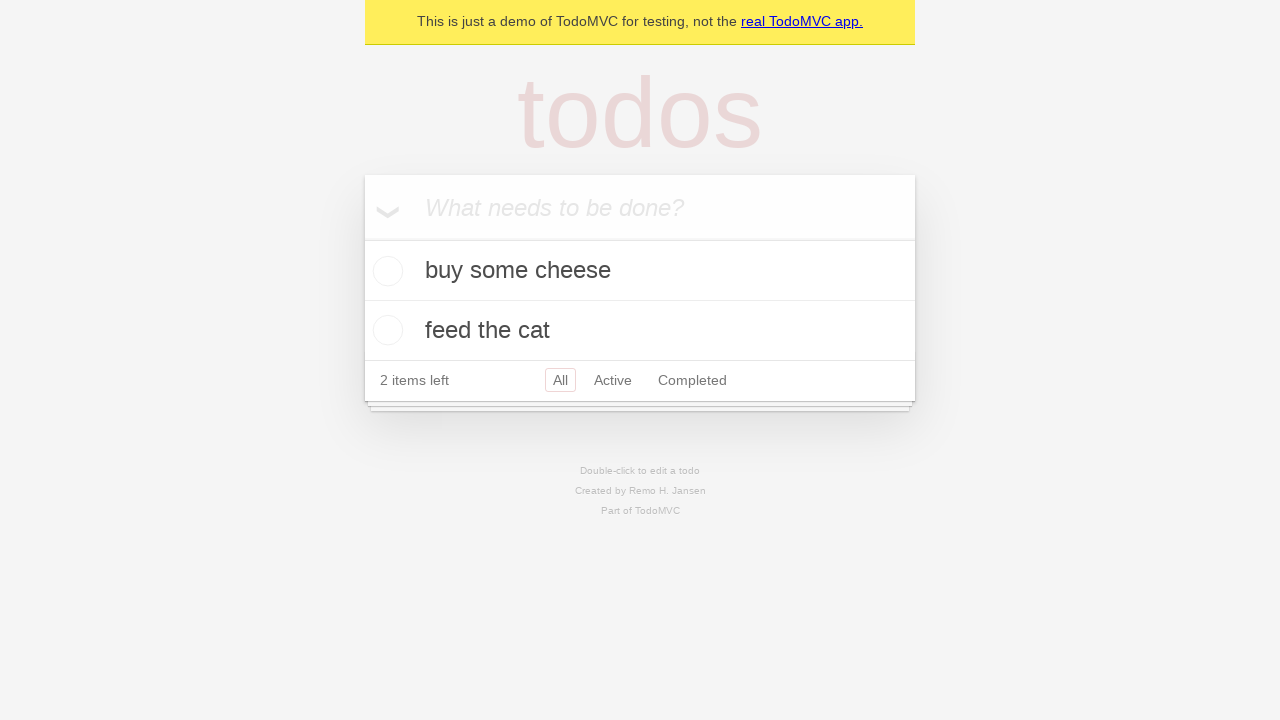

Filled todo input with 'book a doctors appointment' on internal:attr=[placeholder="What needs to be done?"i]
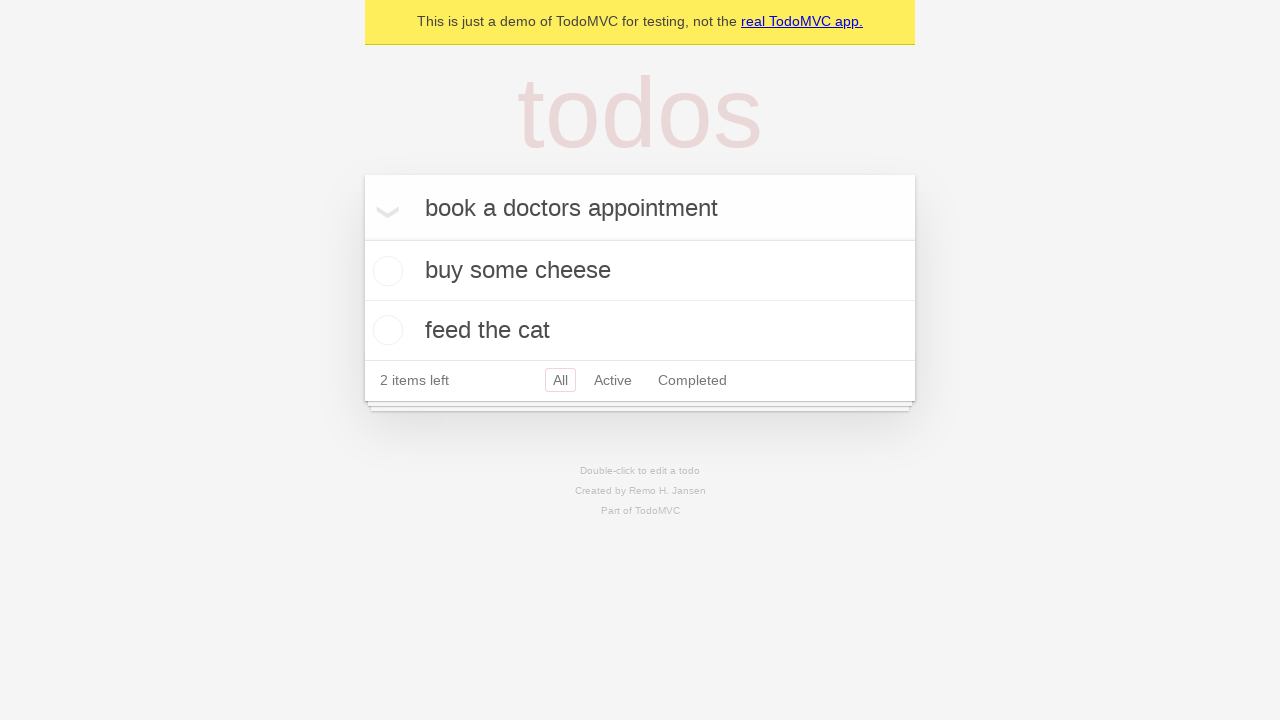

Pressed Enter to create third todo item on internal:attr=[placeholder="What needs to be done?"i]
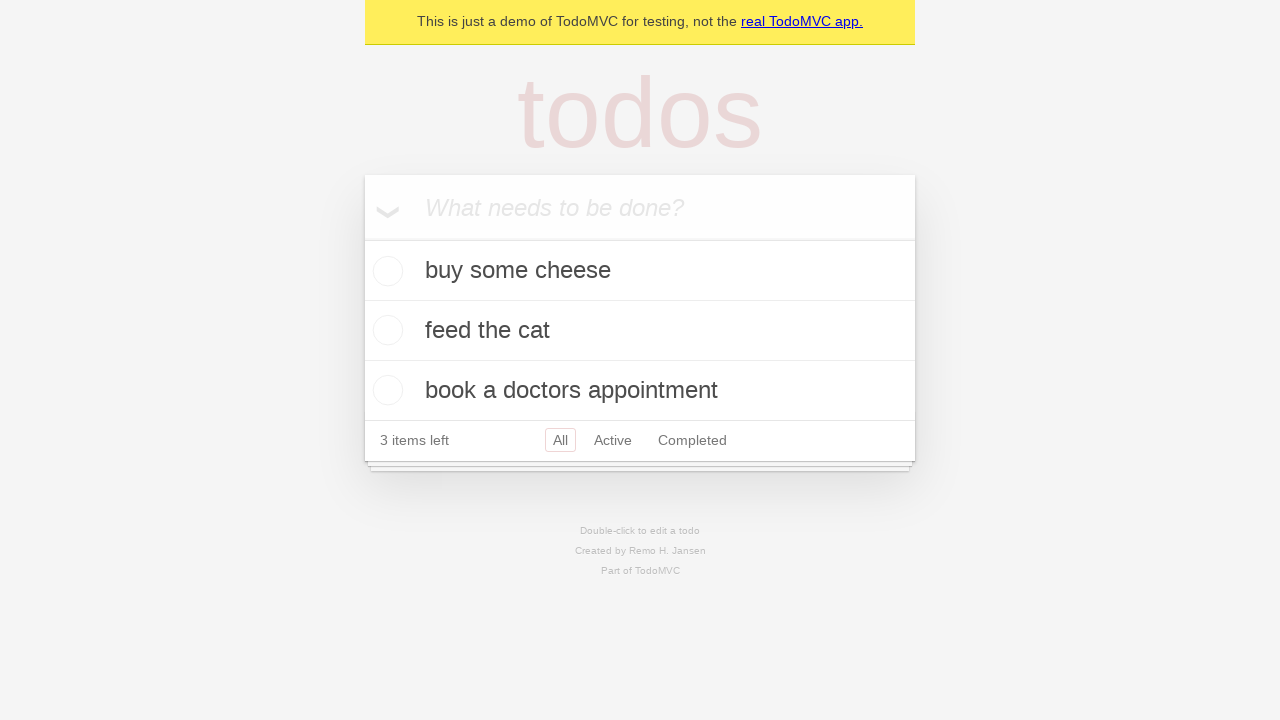

Checked the checkbox for second todo item 'feed the cat' at (385, 330) on internal:testid=[data-testid="todo-item"s] >> nth=1 >> internal:role=checkbox
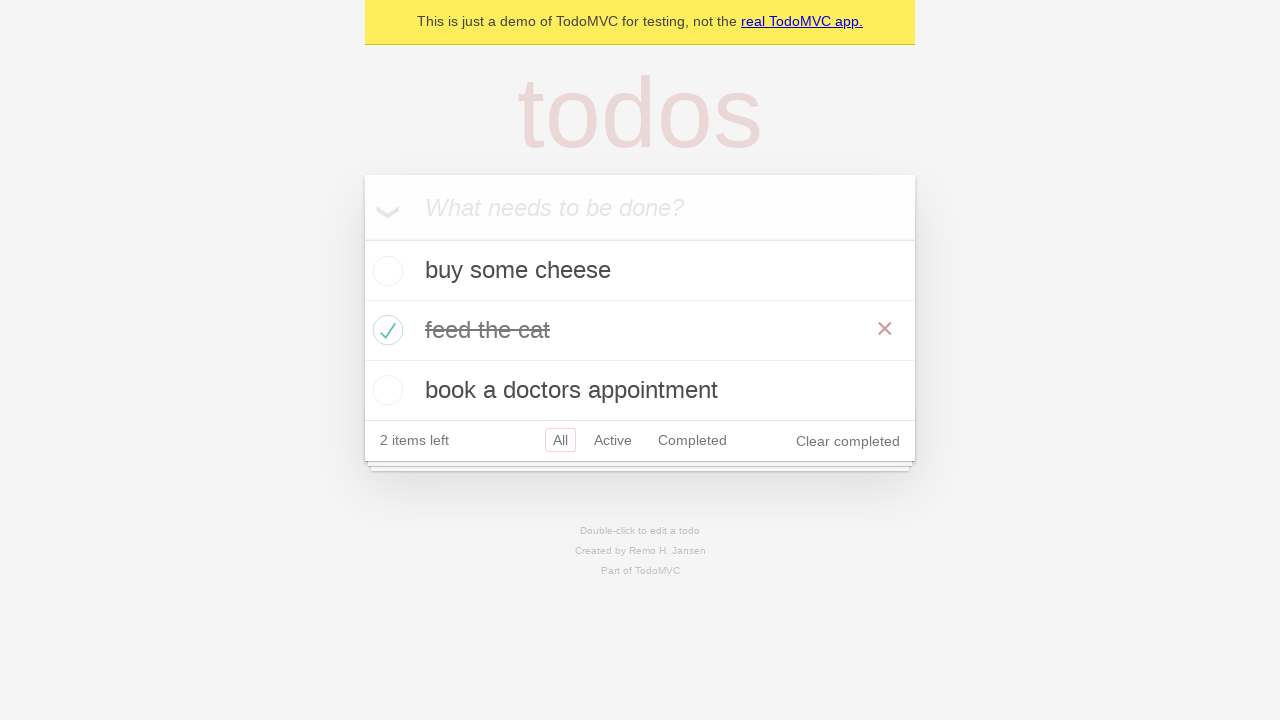

Clicked Completed filter to display only completed items at (692, 440) on internal:role=link[name="Completed"i]
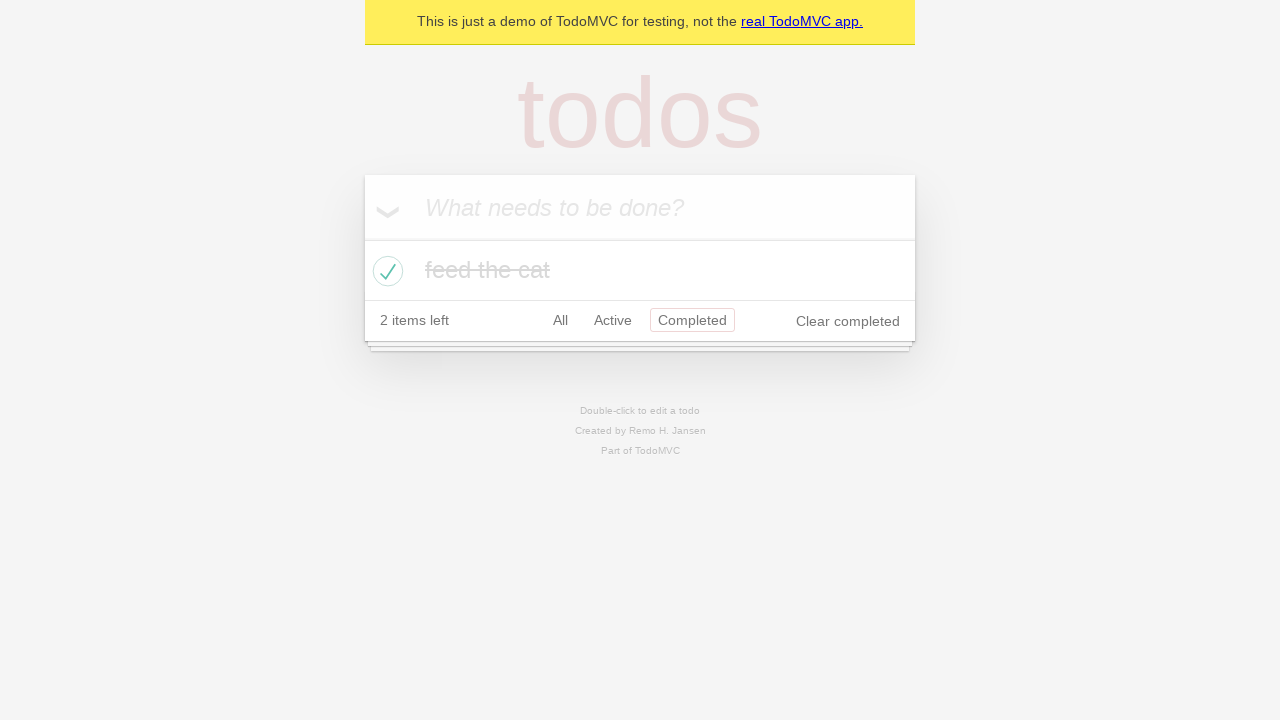

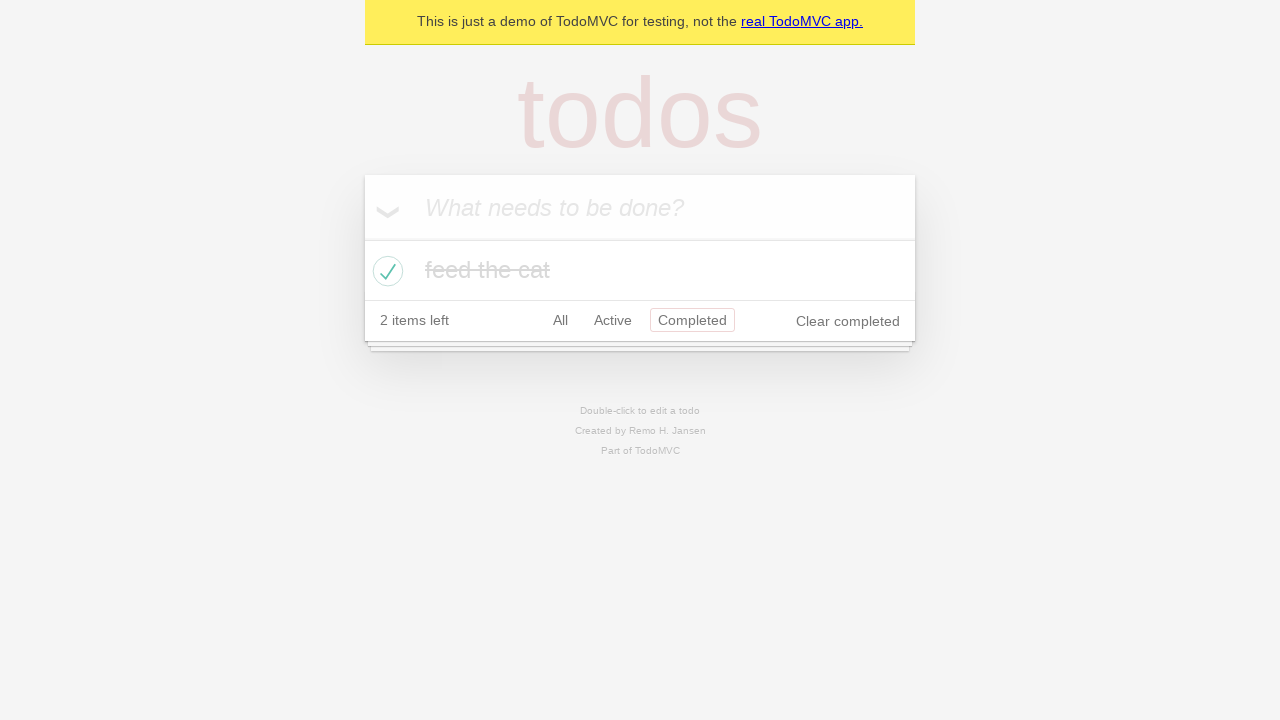